Tests multi-select functionality by selecting multiple options at once

Starting URL: https://zimaev.github.io/select/

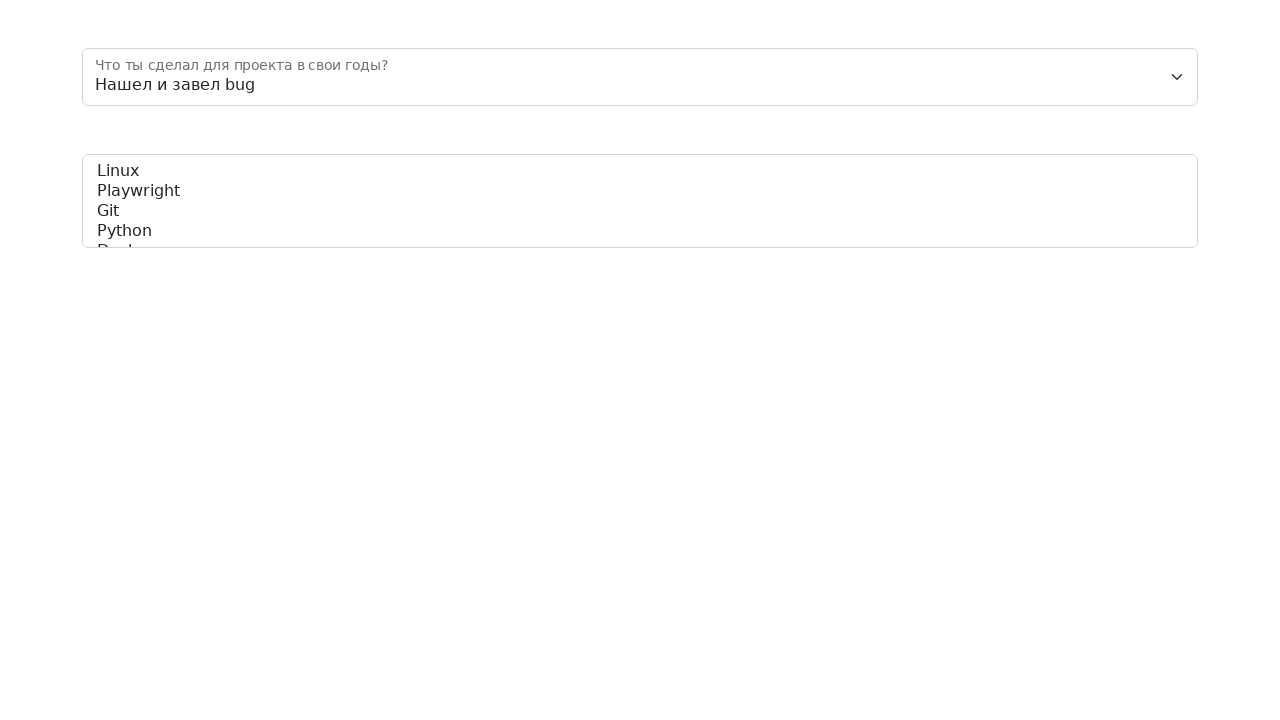

Selected multiple options (playwright and python) from skills dropdown on #skills
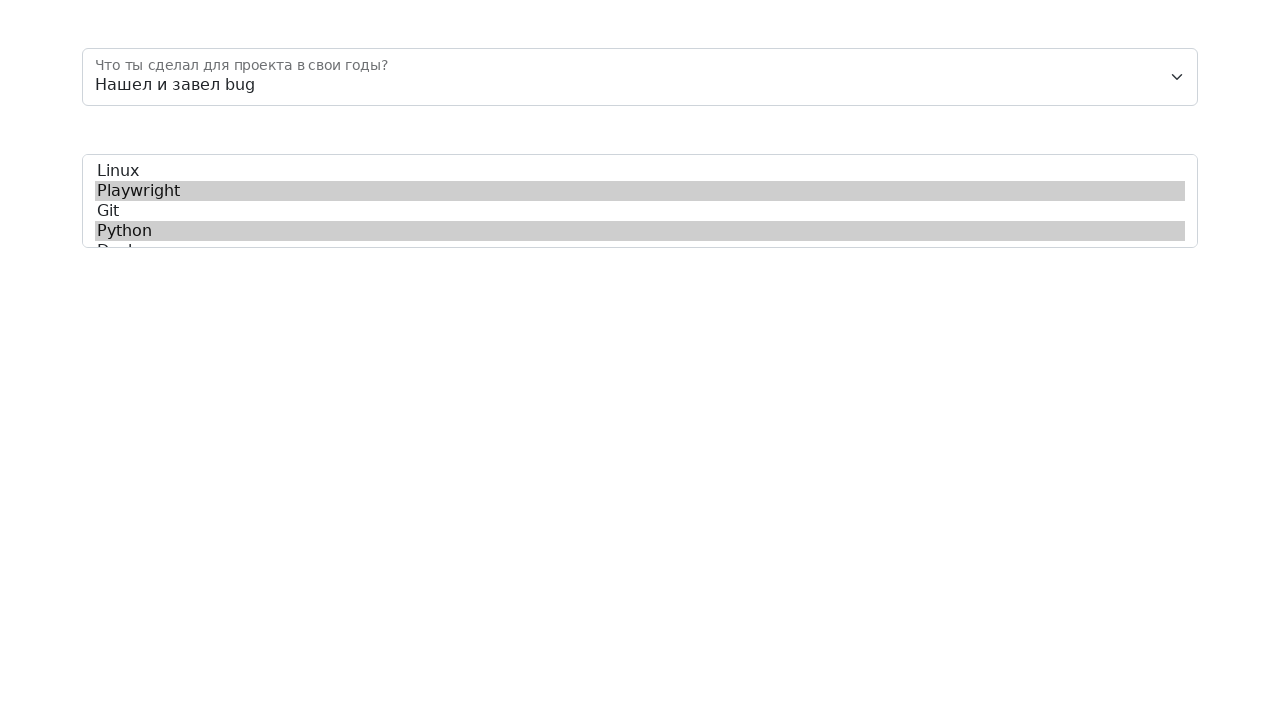

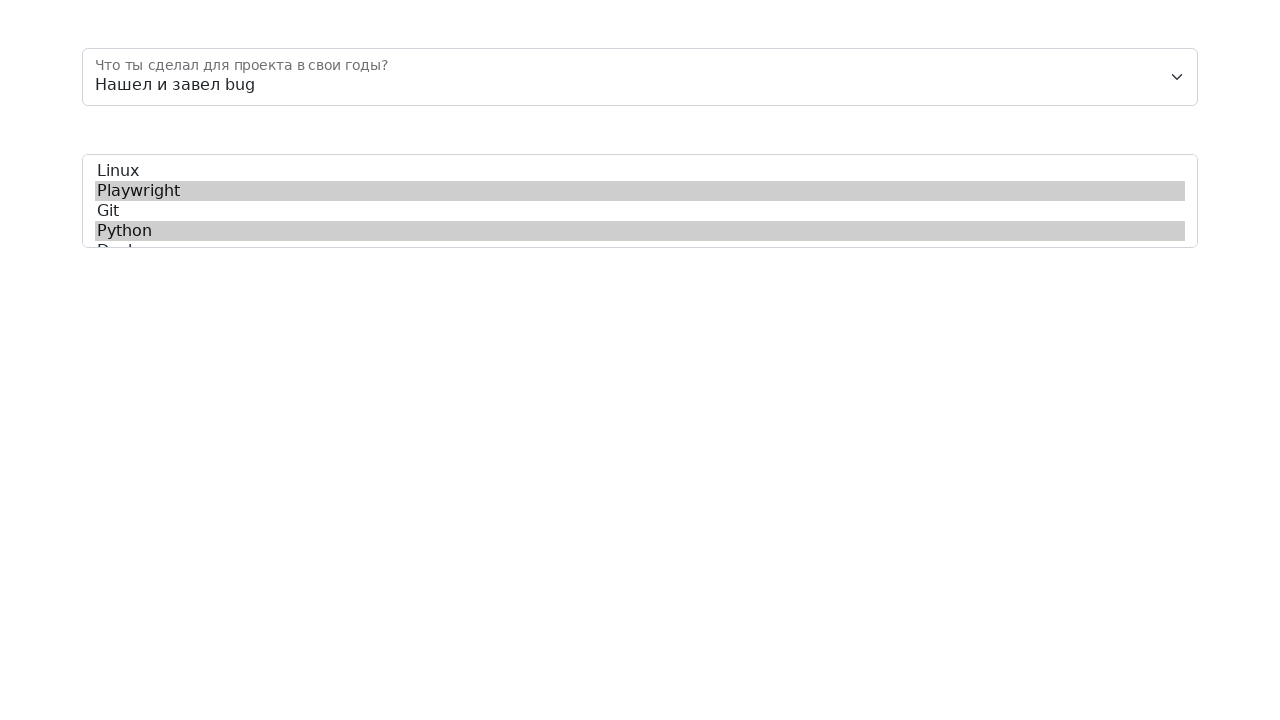